Tests JavaScript alert handling by clicking a button to trigger a prompt alert and accepting it

Starting URL: https://the-internet.herokuapp.com/javascript_alerts

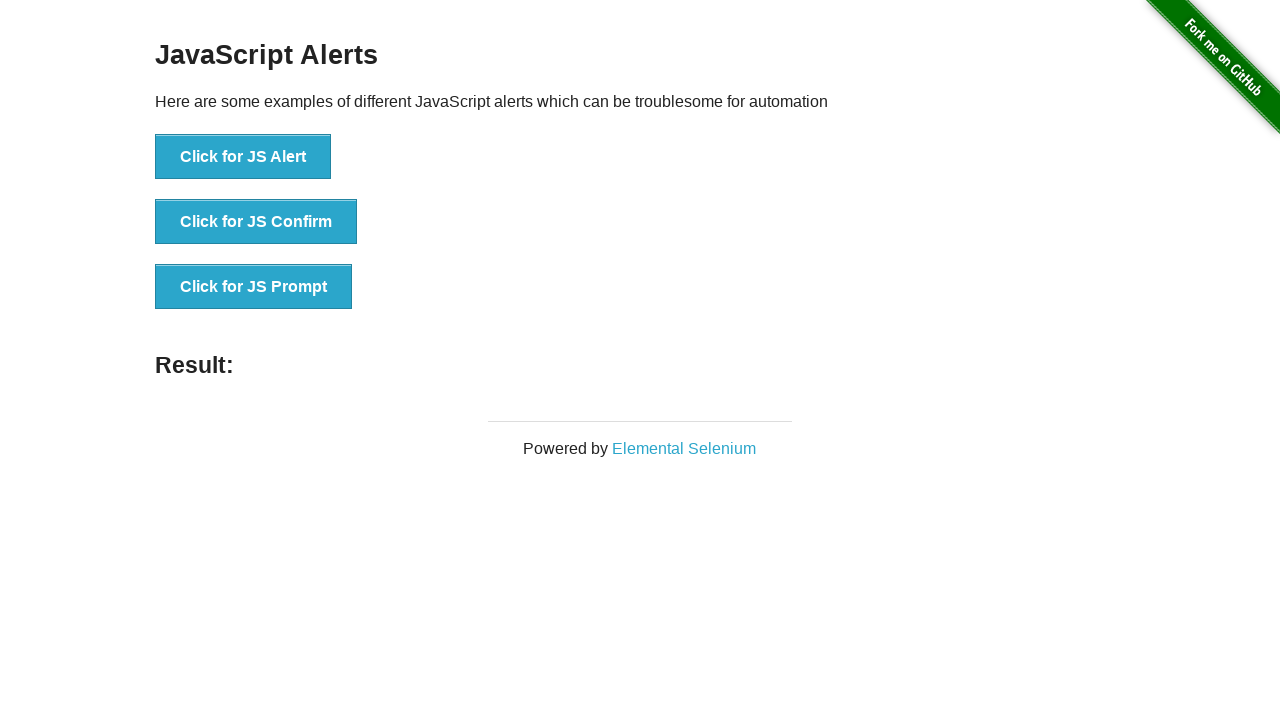

Clicked button to trigger JavaScript prompt alert at (254, 287) on xpath=//button[normalize-space()='Click for JS Prompt']
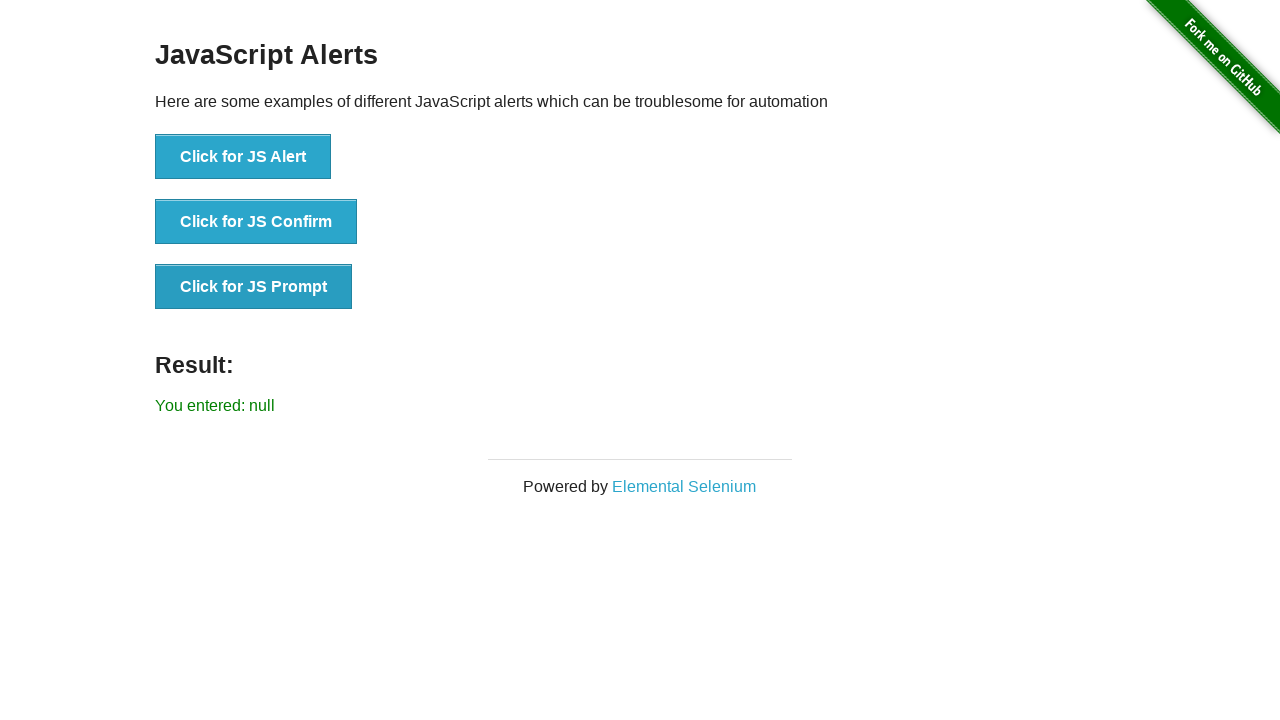

Accepted the JavaScript prompt alert
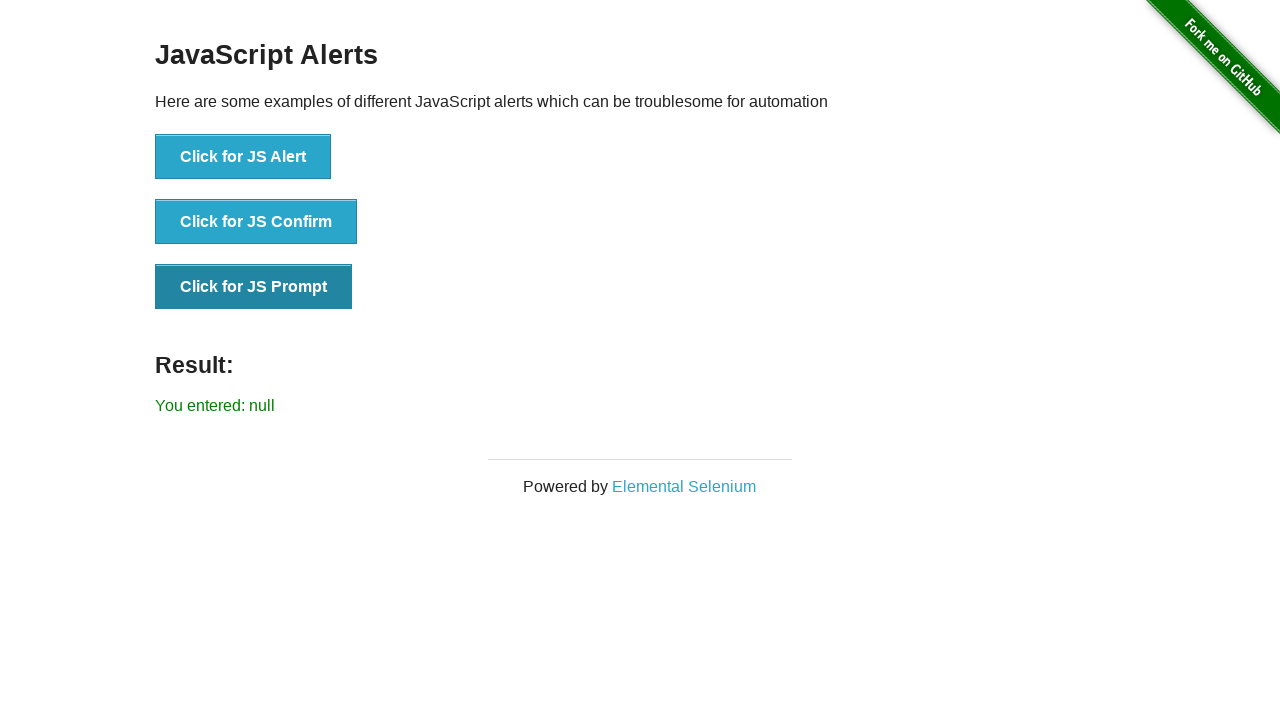

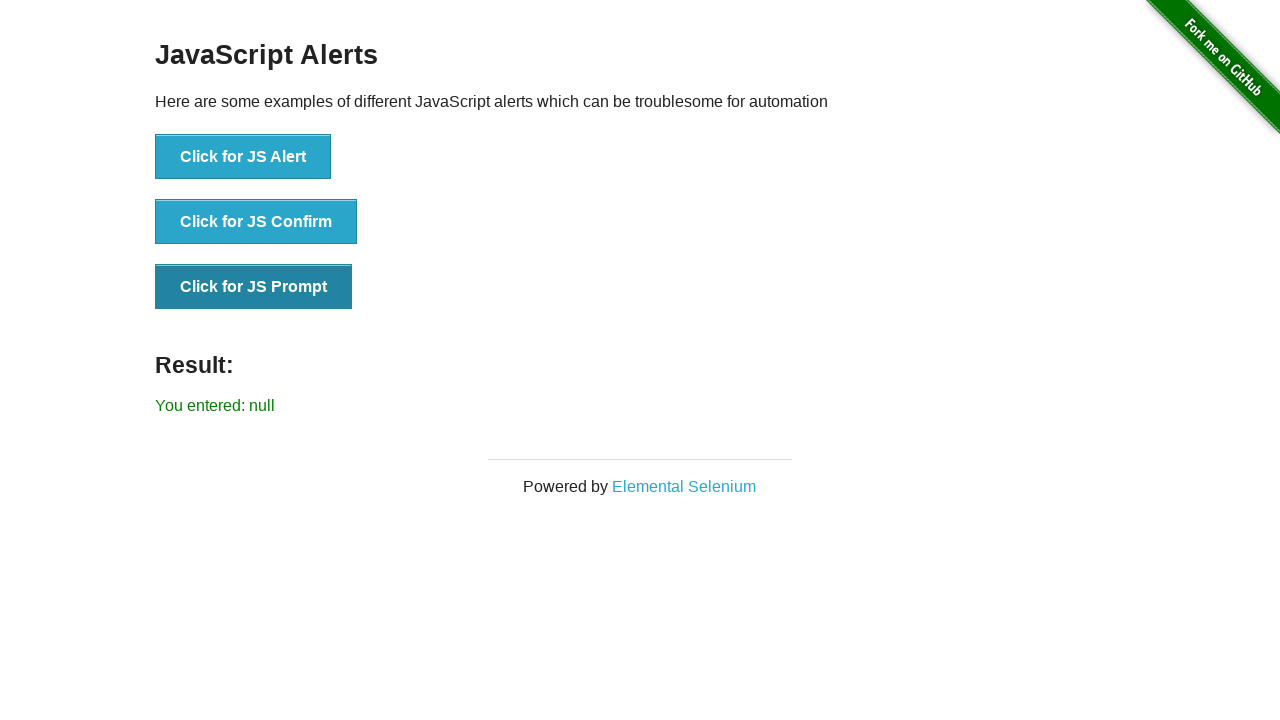